Tests product search functionality by searching for a product on the main page and verifying the same product appears in the Top Deals page

Starting URL: https://rahulshettyacademy.com/seleniumPractise/#/

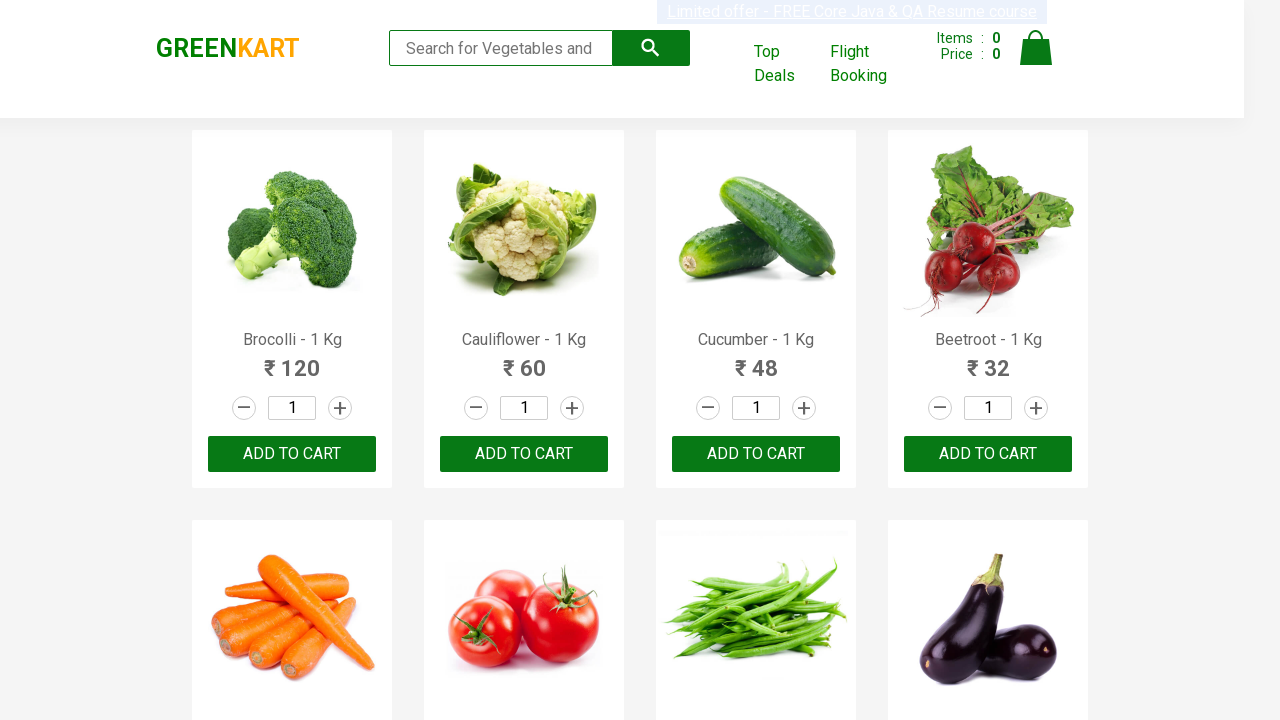

Filled search field with 'Tom' on landing page on input.search-keyword
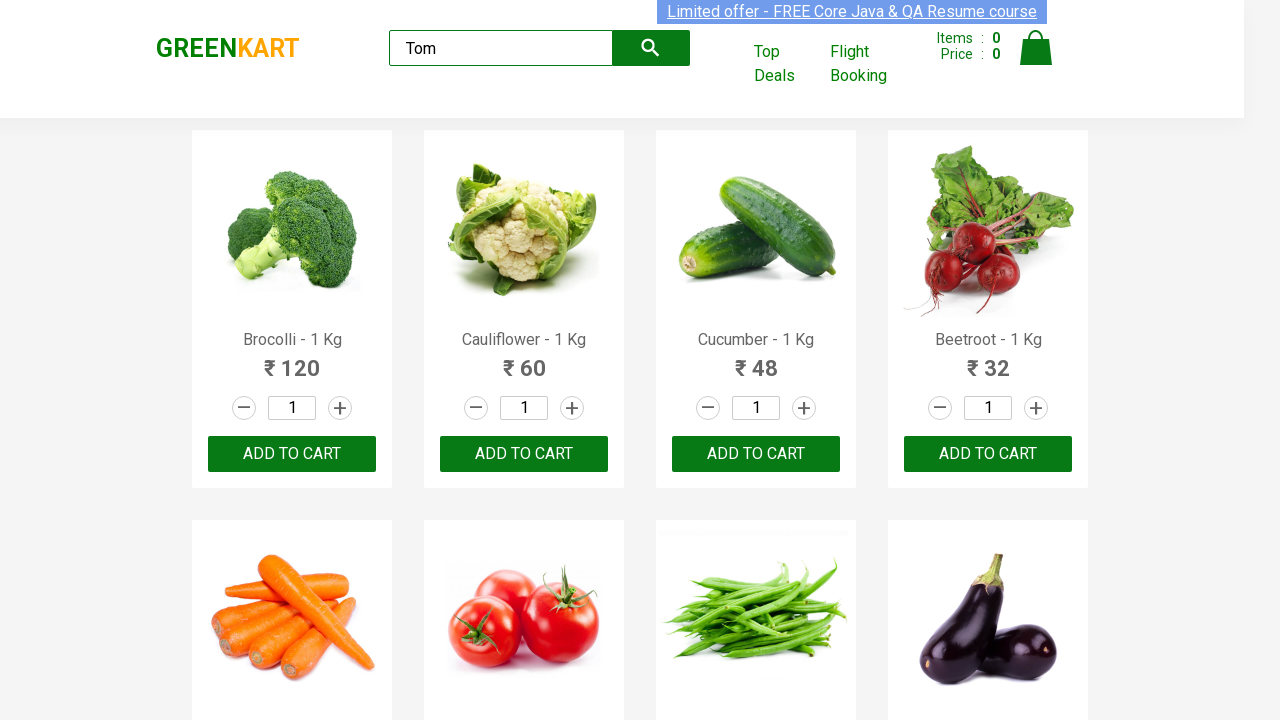

Waited for Tomato product to appear in search results
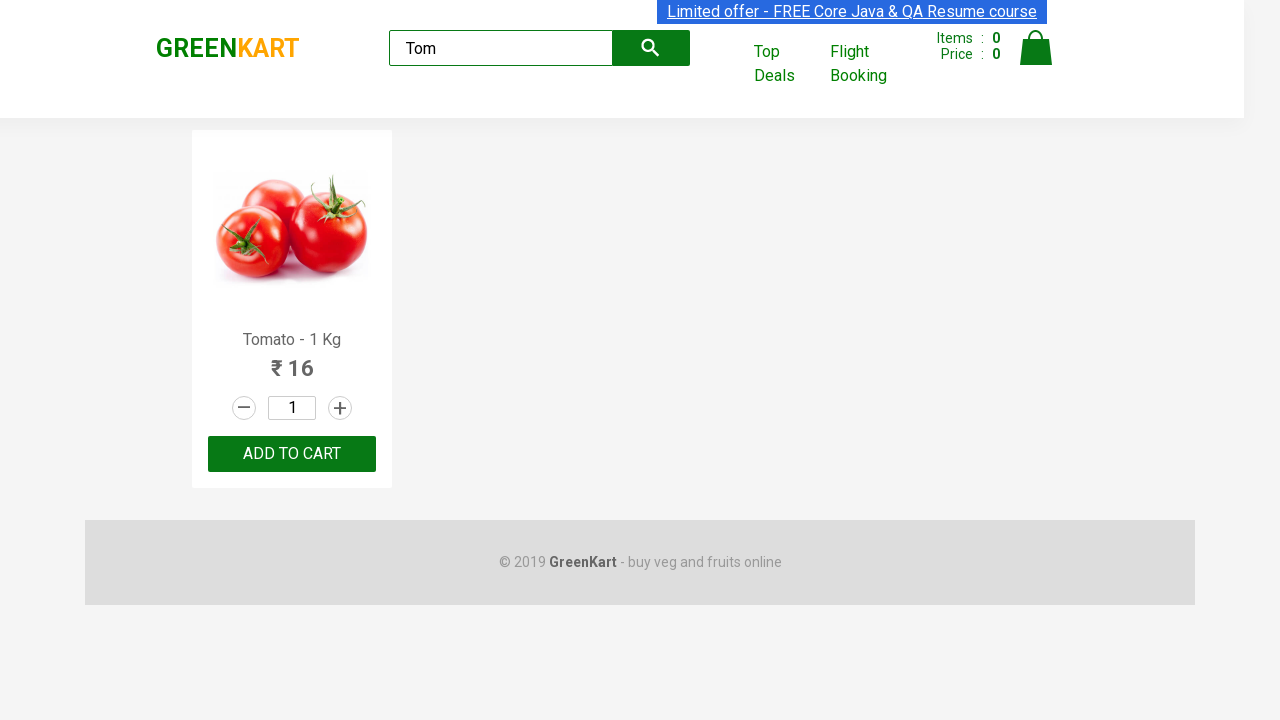

Extracted product name from landing page: 'Tomato'
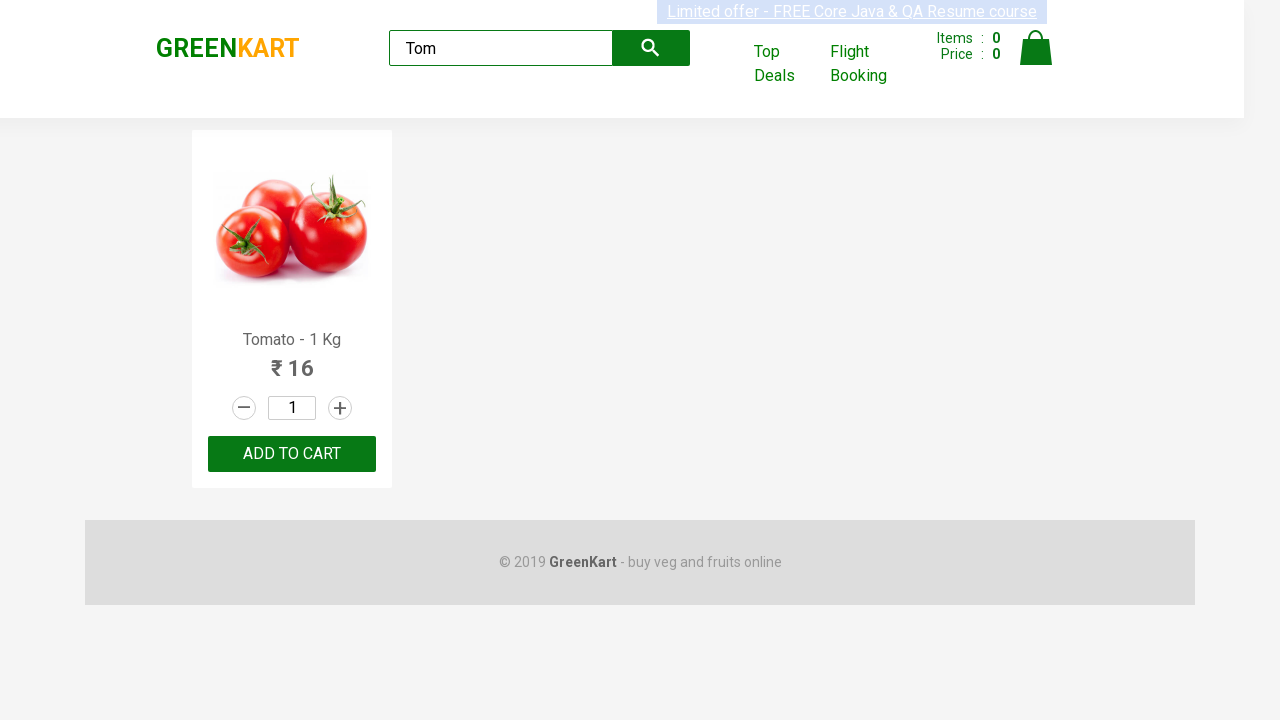

Clicked on 'Top Deals' link at (787, 64) on a:text('Top Deals')
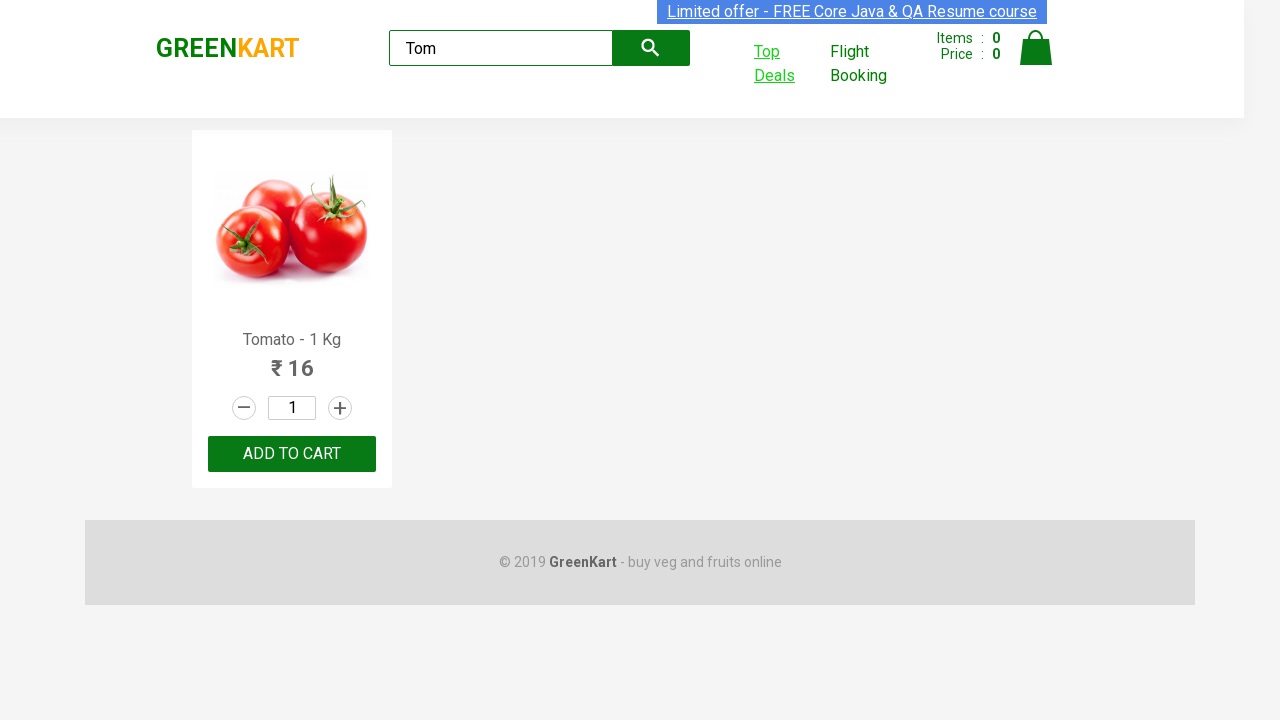

Switched to new Top Deals tab
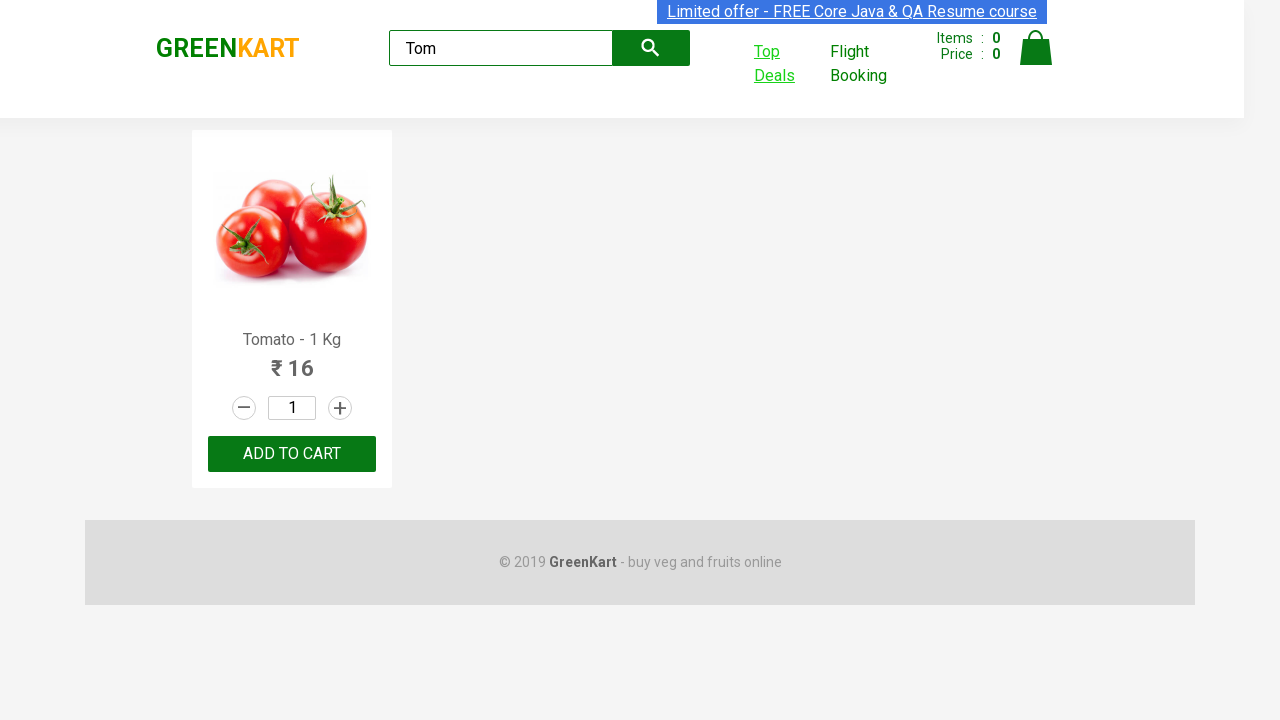

Filled search field with 'Tom' on Top Deals page on input#search-field
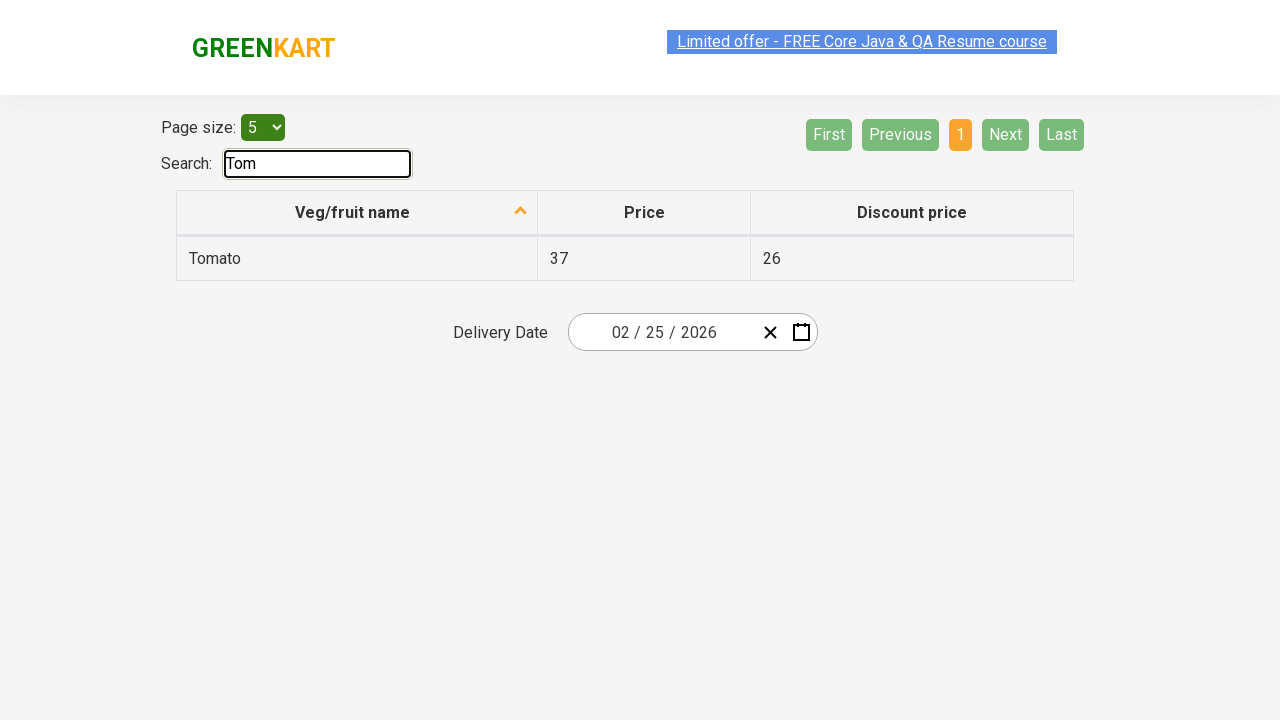

Extracted product name from Top Deals page: 'Tomato'
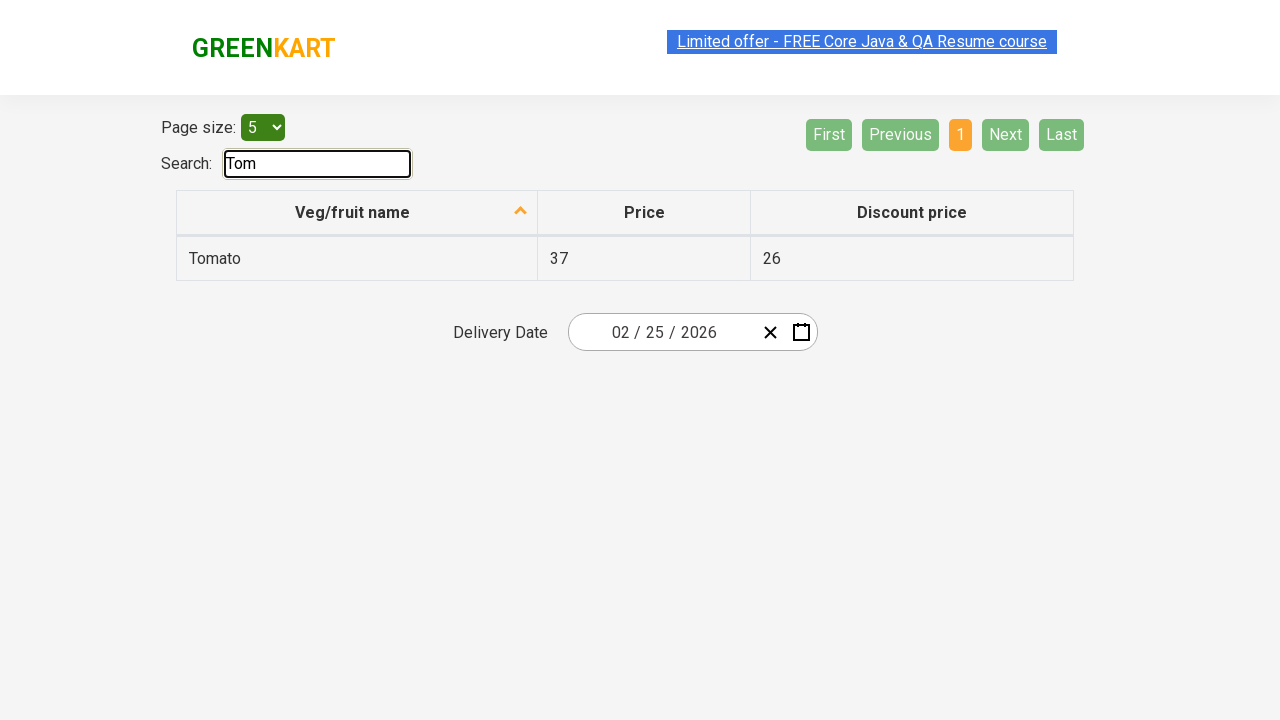

Verified product names match between landing page and Top Deals page
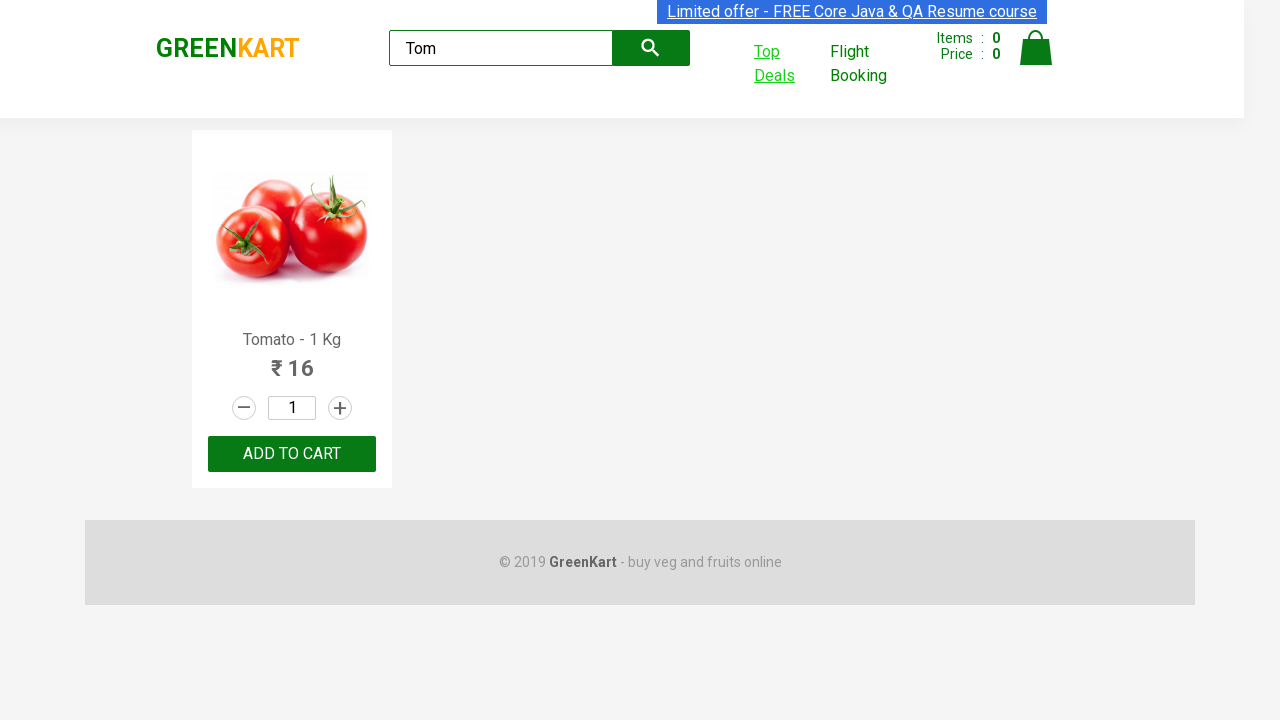

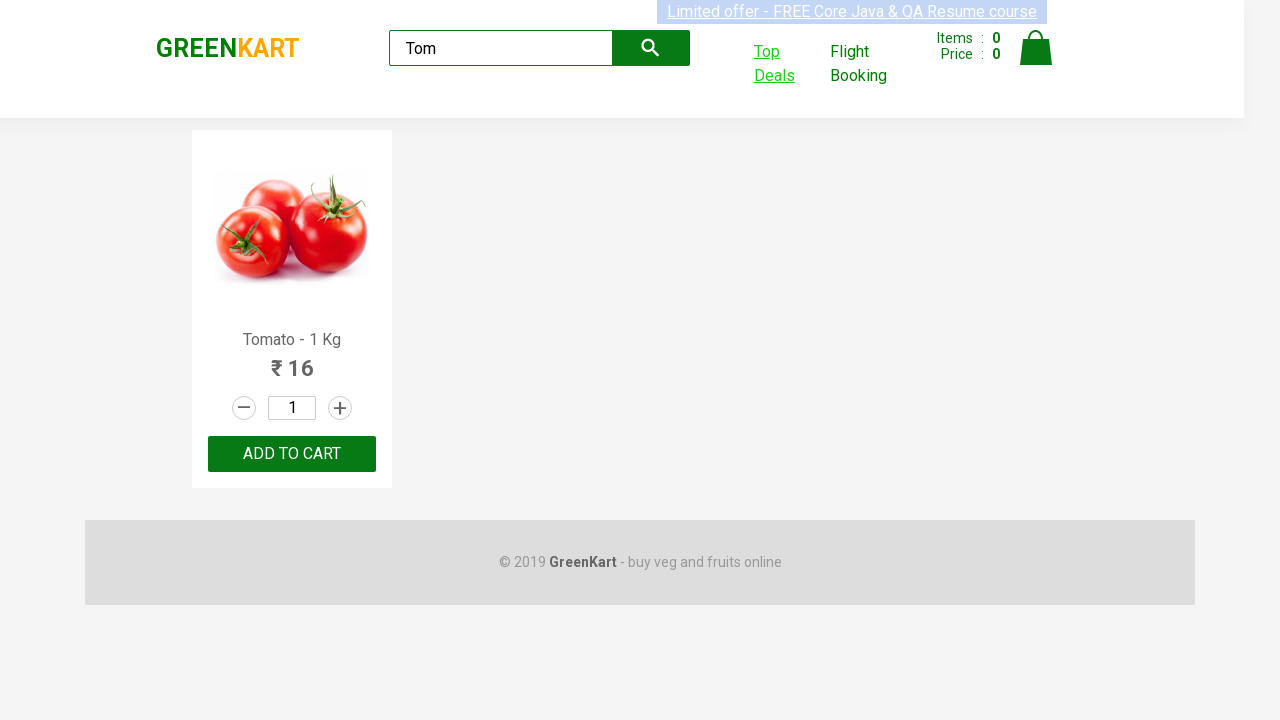